Tests a registration form by filling in first name, last name, and email fields, submitting the form, and verifying the success message is displayed.

Starting URL: http://suninjuly.github.io/registration1.html

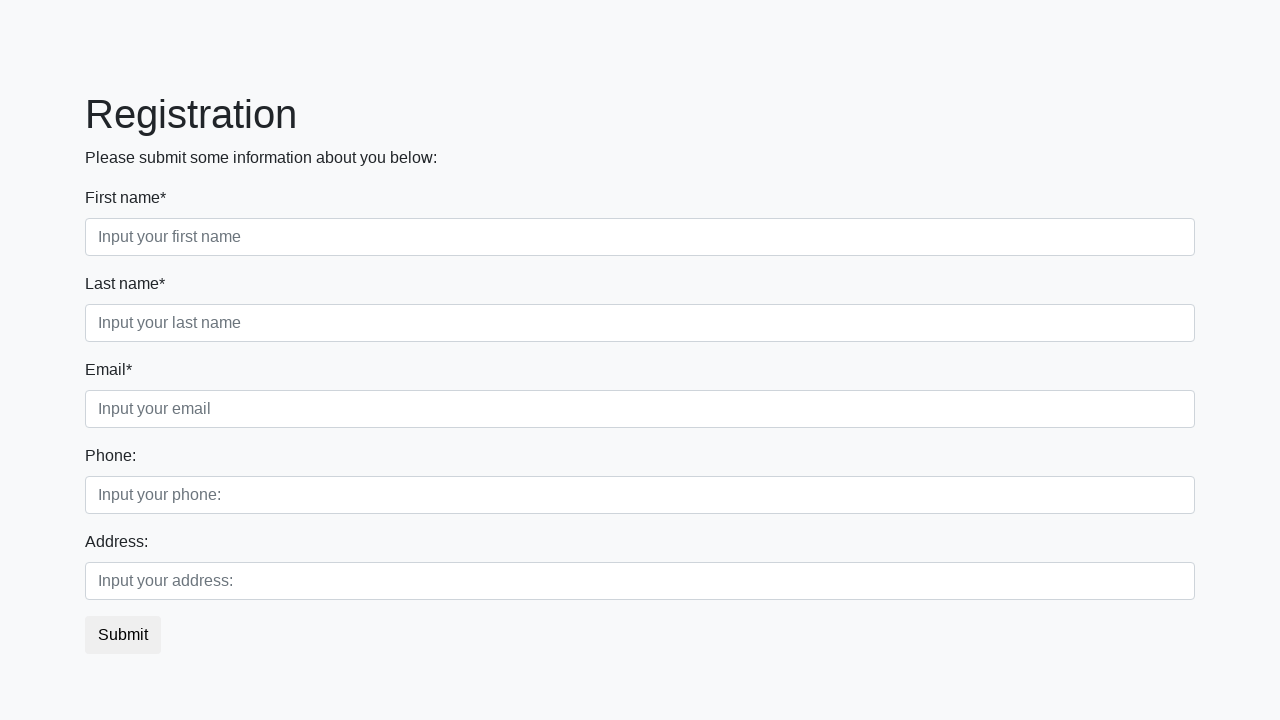

Filled first name field with 'John' on [placeholder='Input your first name']
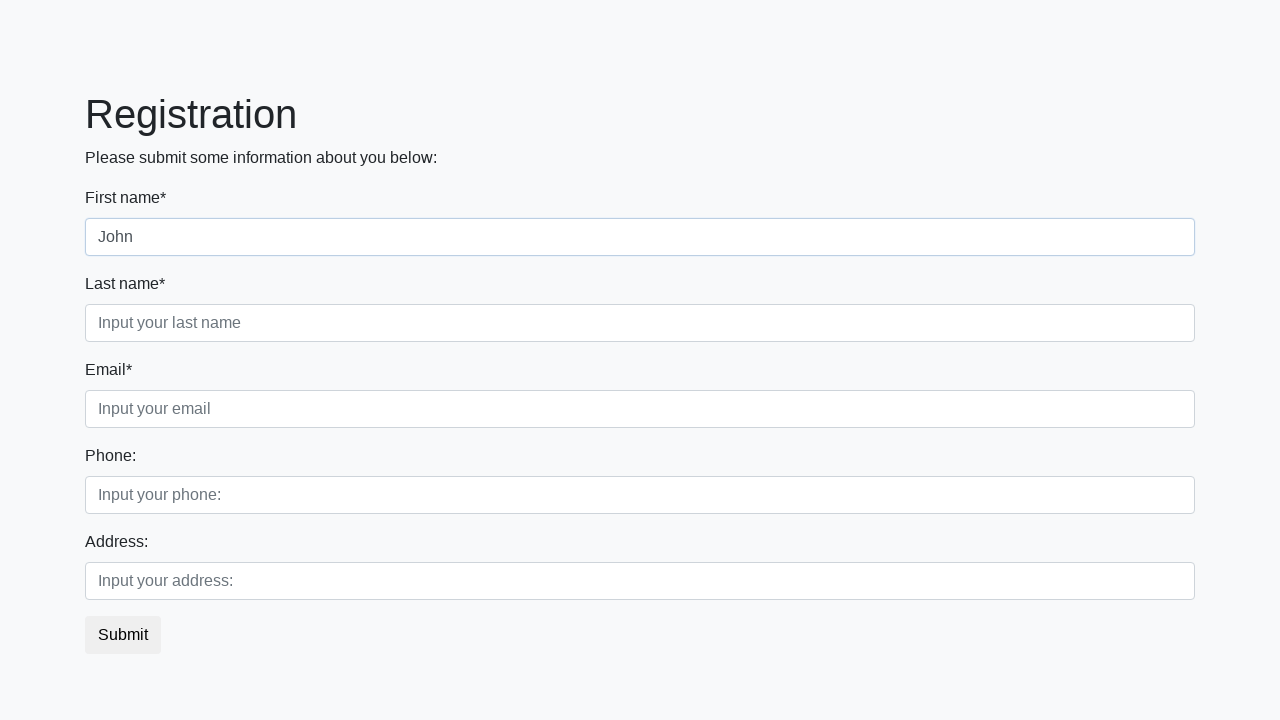

Filled last name field with 'Smith' on [placeholder='Input your last name']
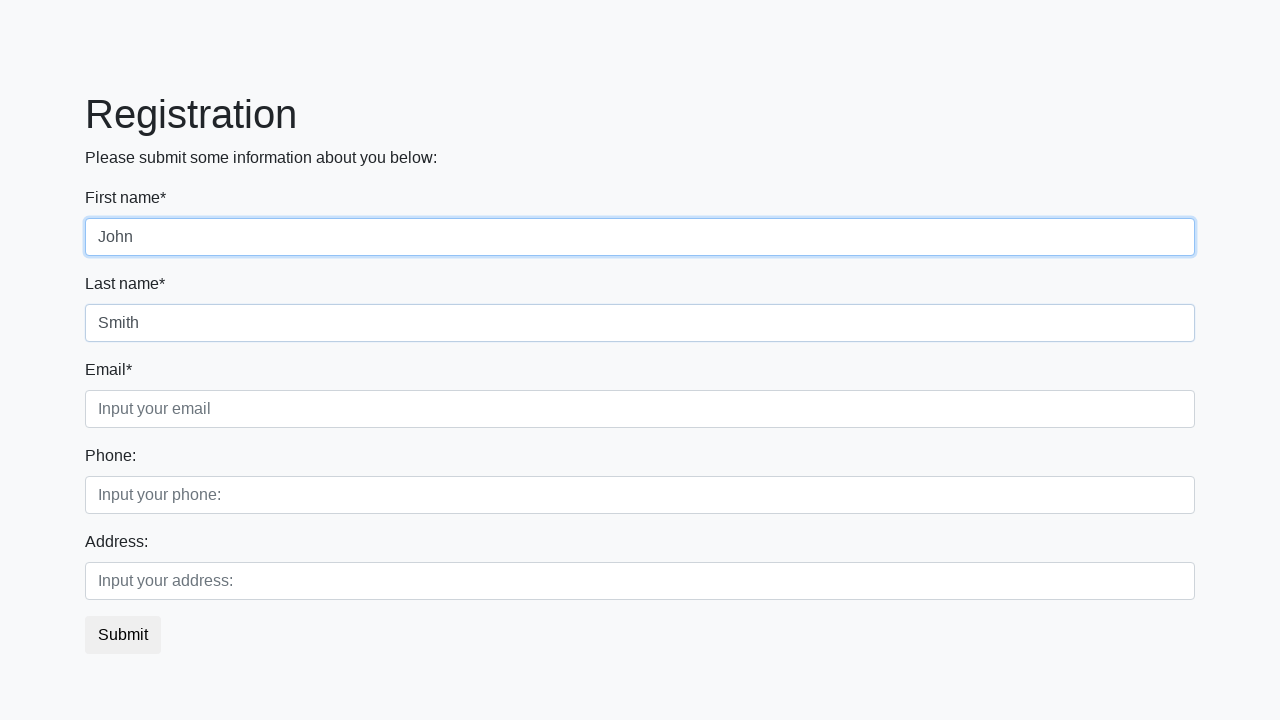

Filled email field with 'john.smith@example.com' on [placeholder='Input your email']
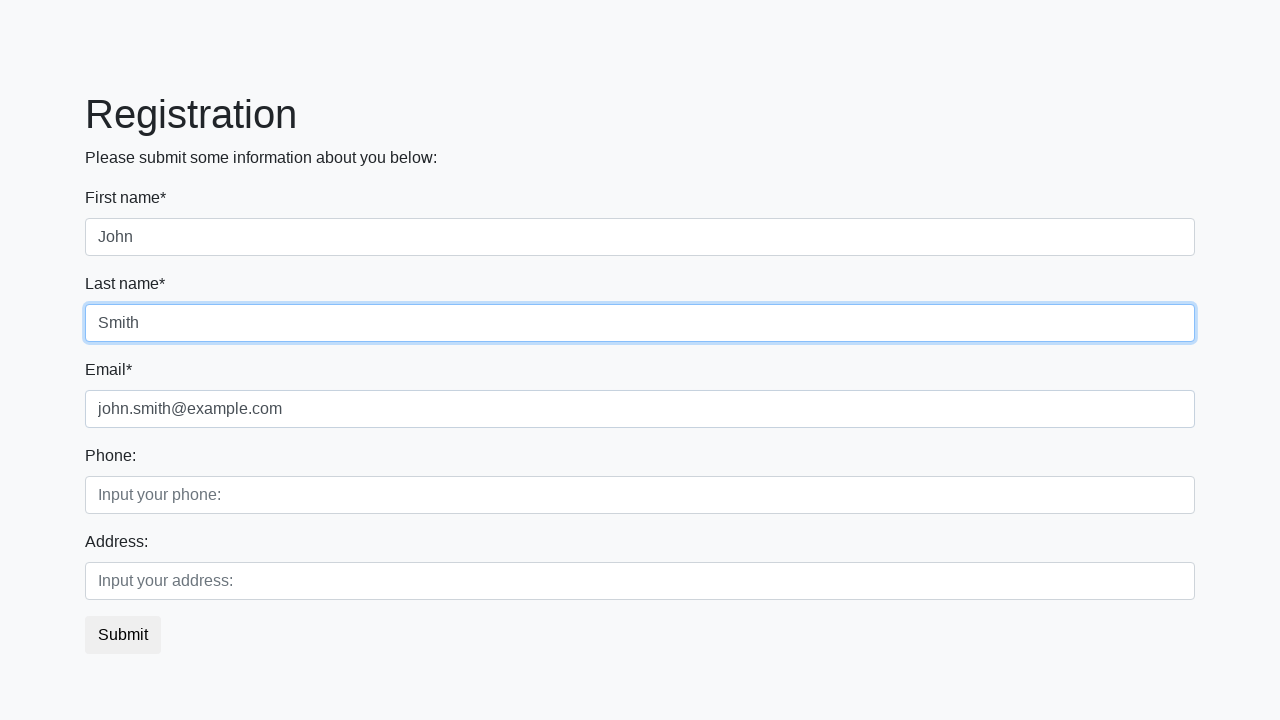

Clicked the submit button at (123, 635) on button.btn
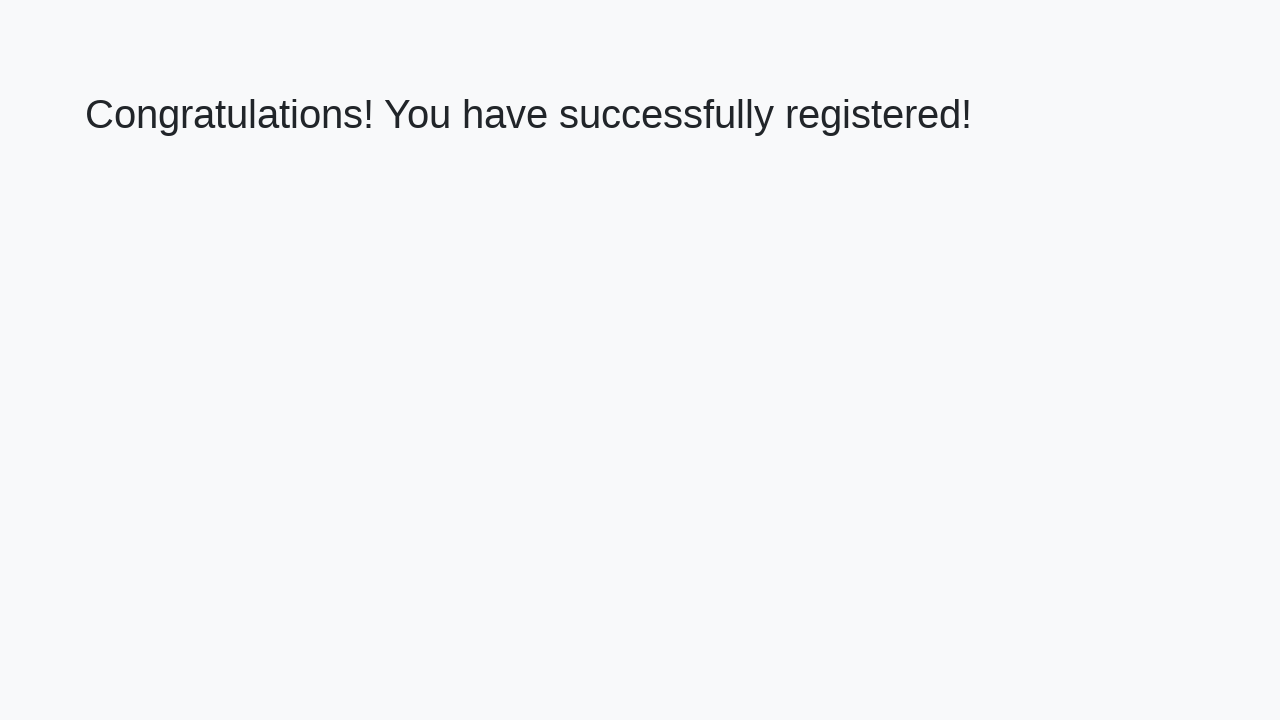

Success message heading appeared
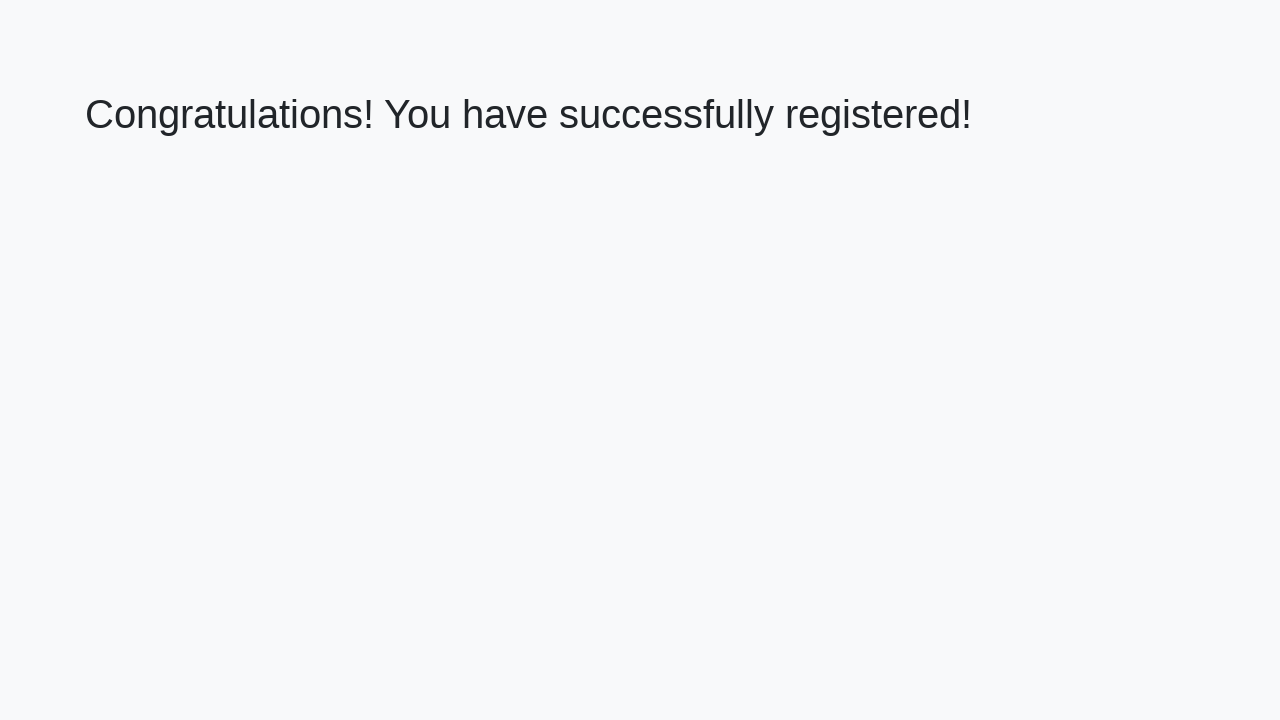

Retrieved welcome message text: 'Congratulations! You have successfully registered!'
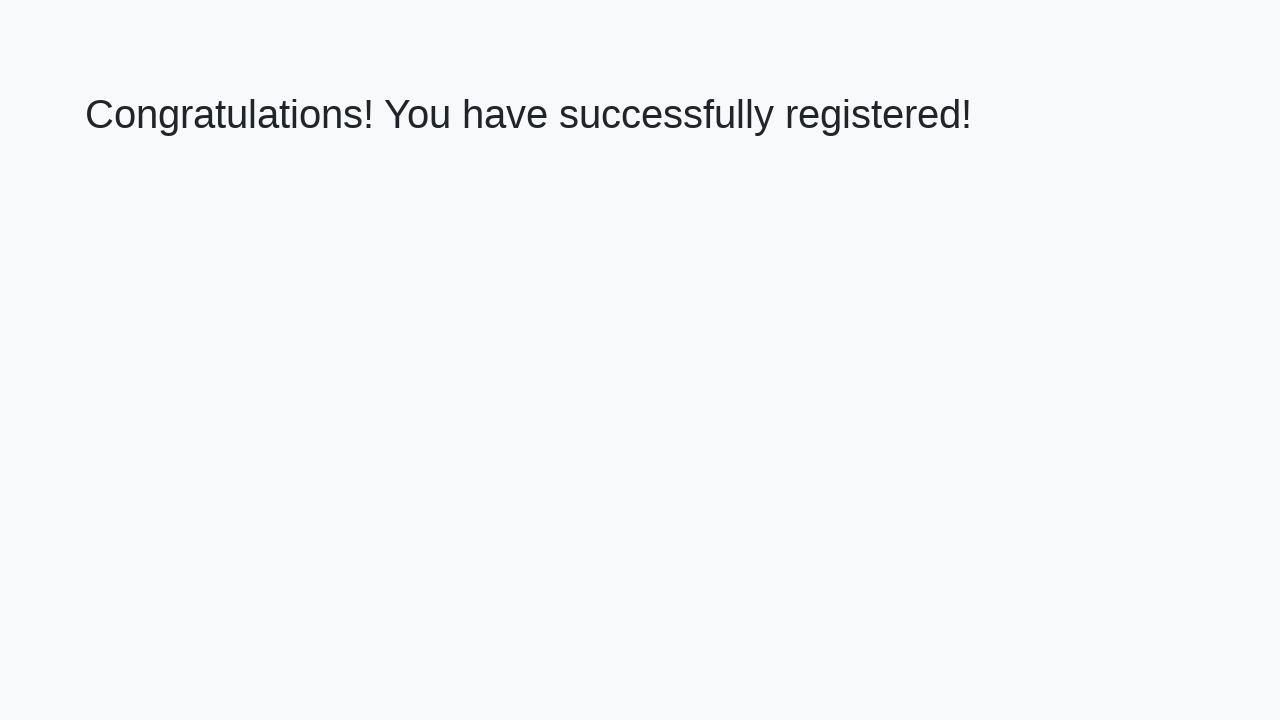

Verified success message matches expected text
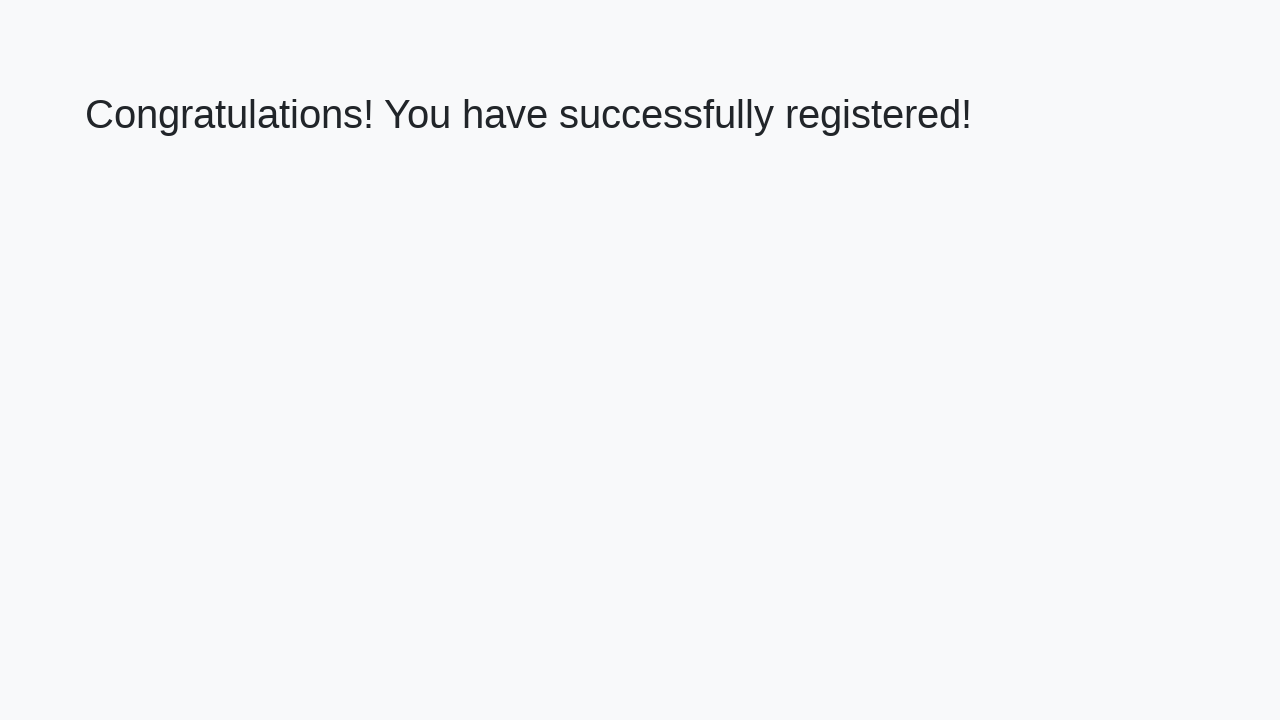

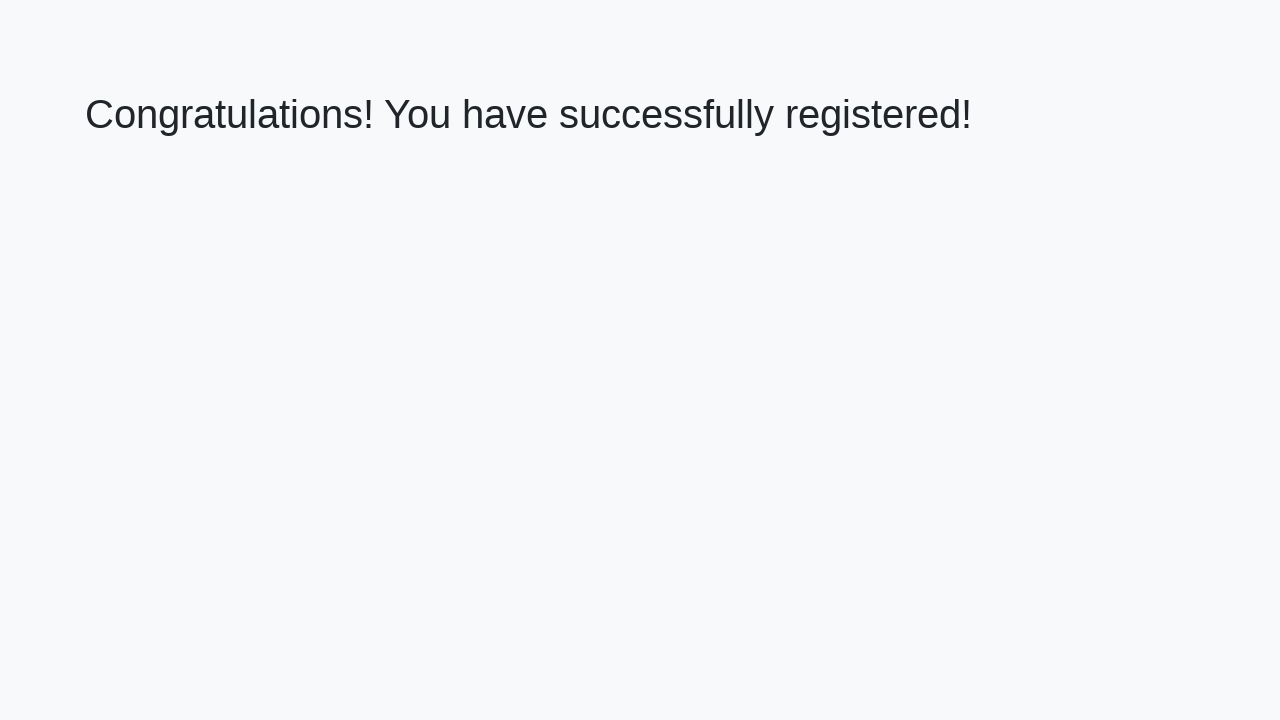